Tests hover functionality by moving mouse over different image elements and verifying that corresponding username text appears

Starting URL: http://przyklady.javastart.pl:8095/hovers

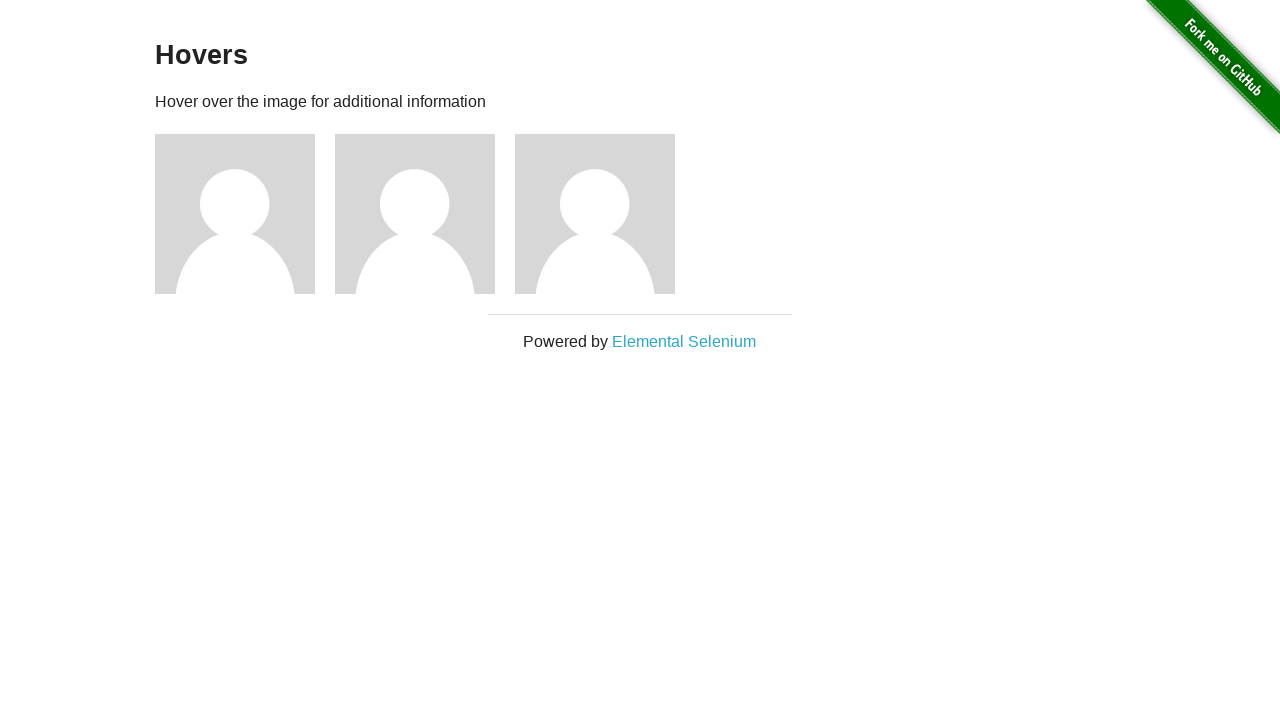

Located first portrait image element
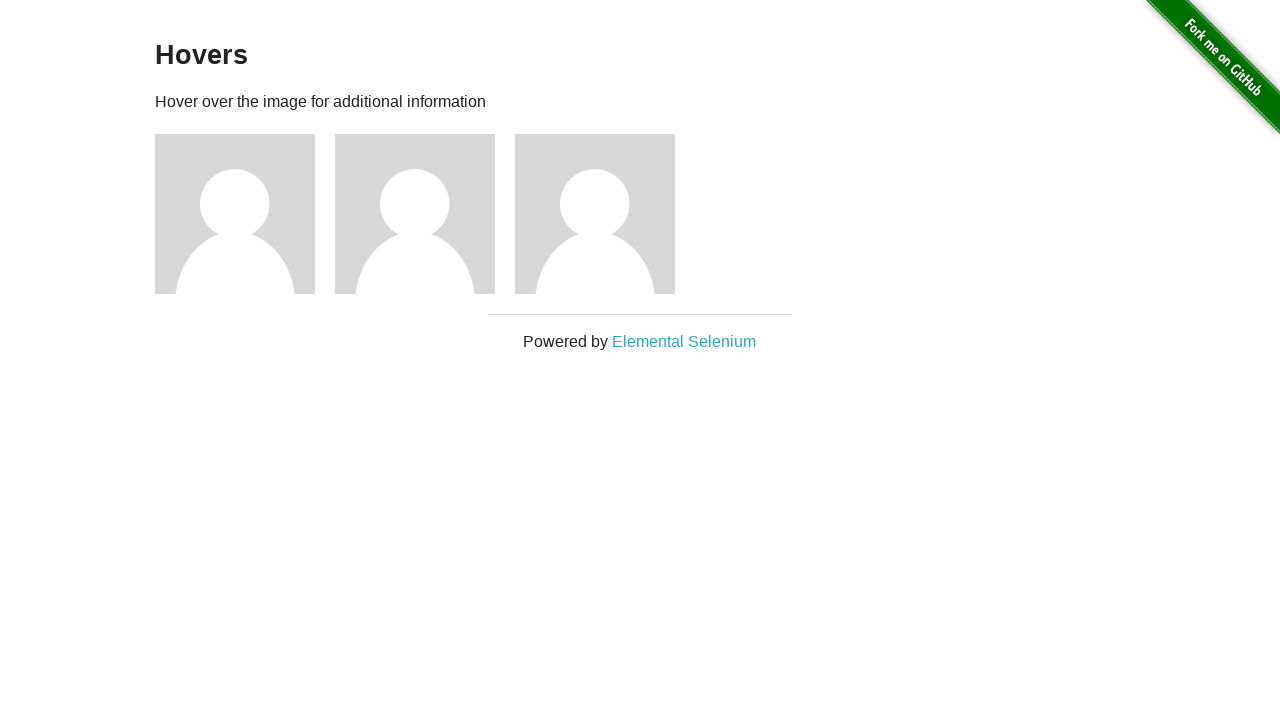

Located second portrait image element
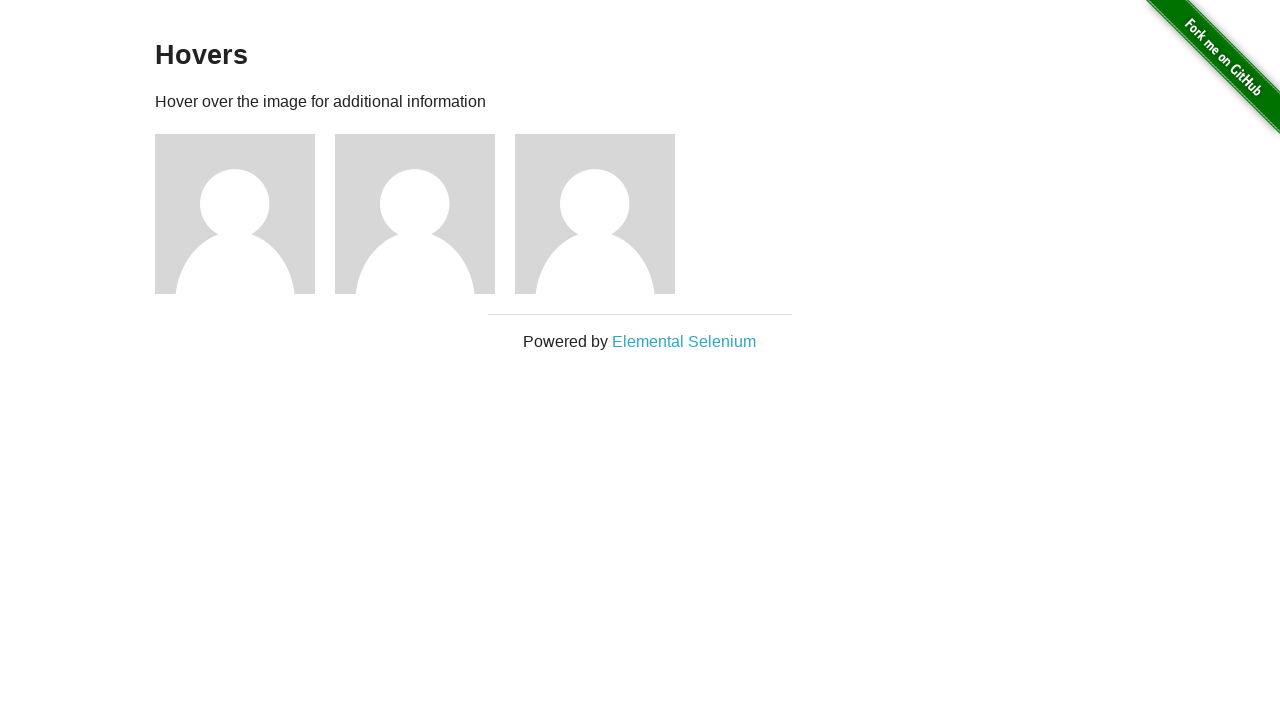

Located third portrait image element
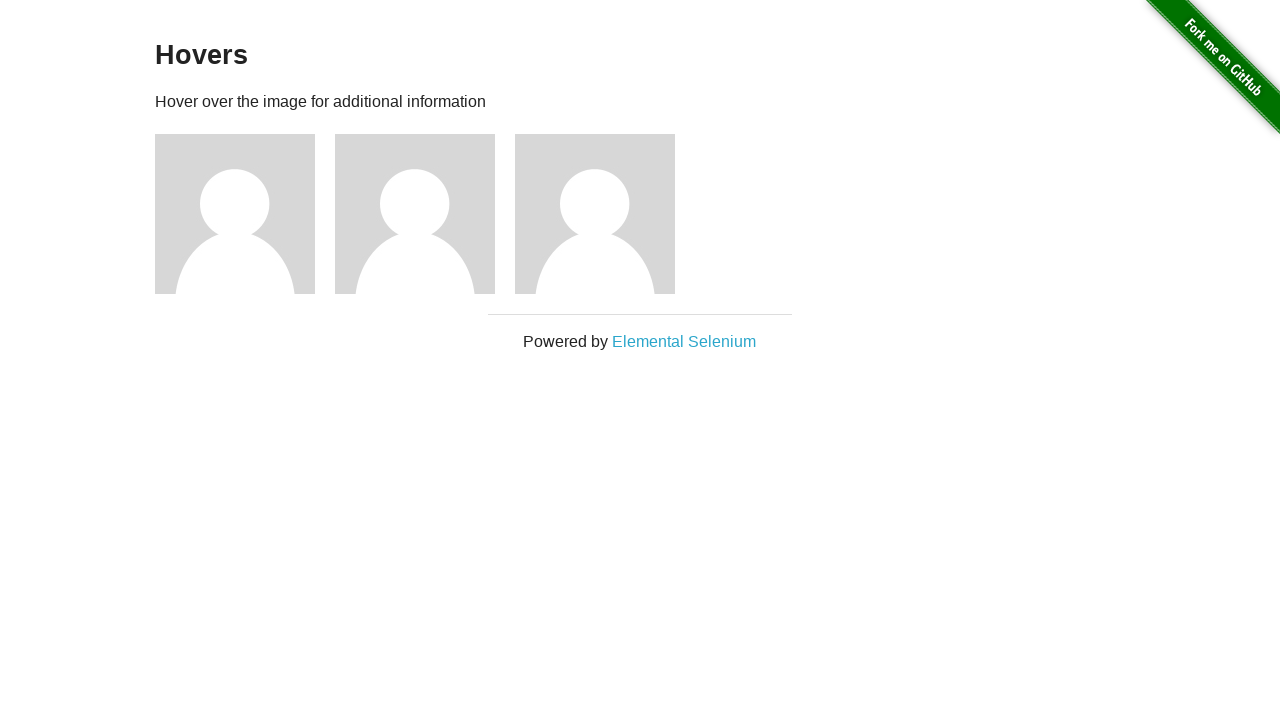

Hovered over first portrait image at (235, 214) on xpath=//*[@id='content']/div/div[1]/img
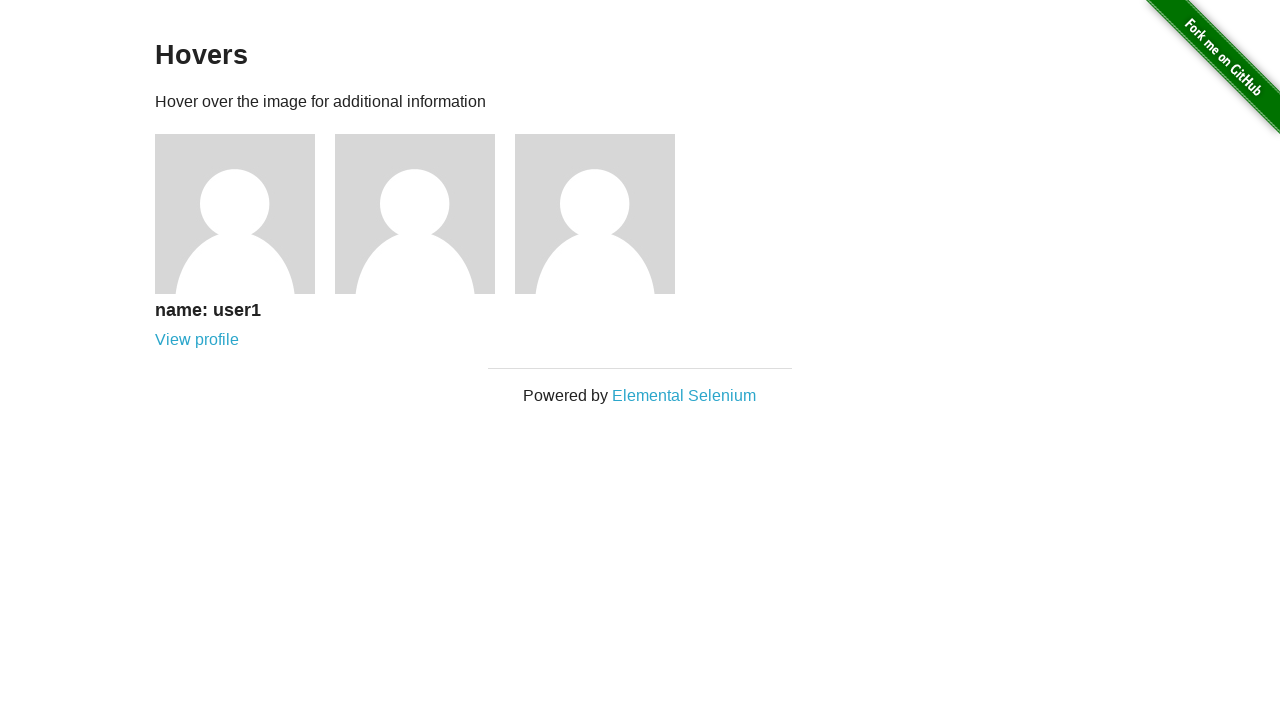

Located first user text element
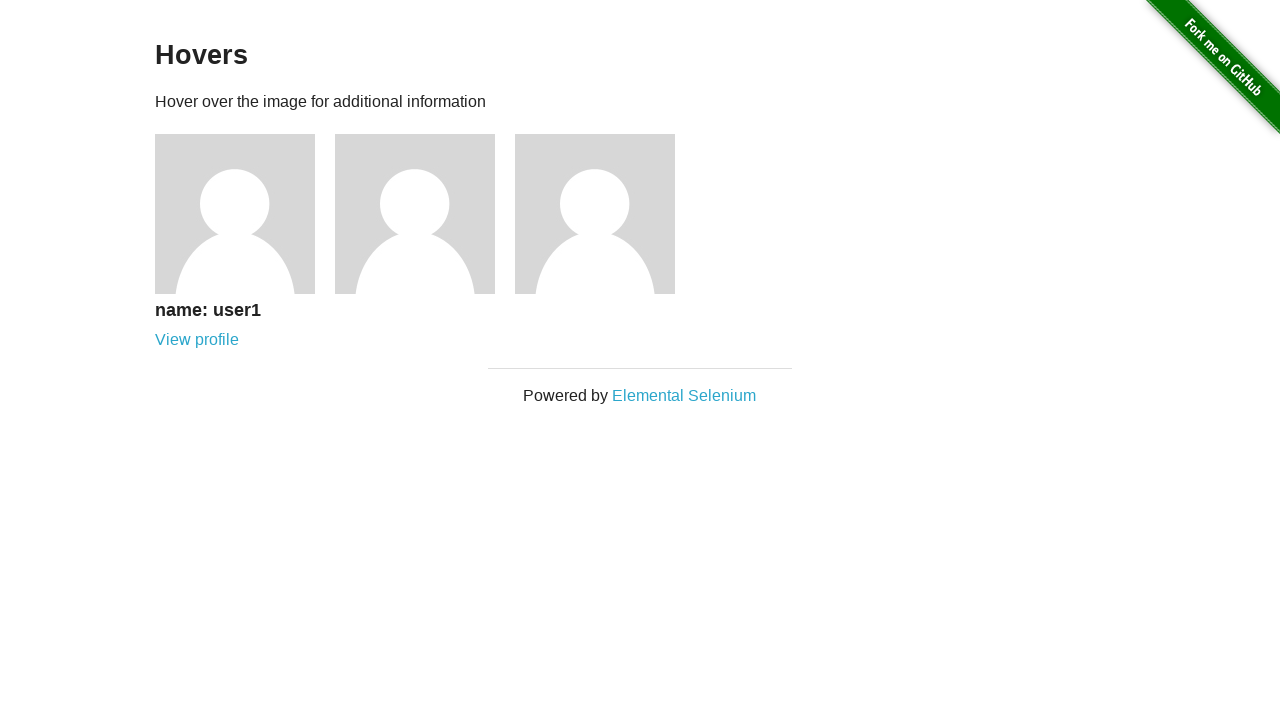

Verified first user text equals 'name: user1'
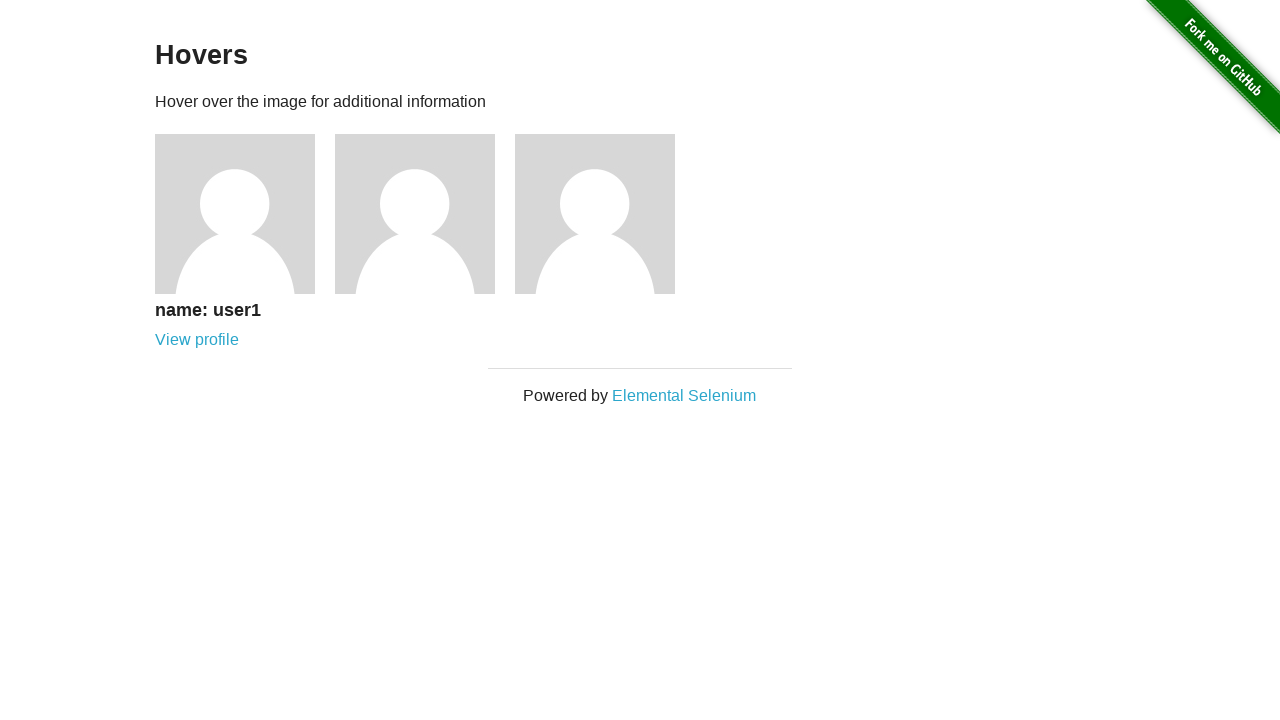

Hovered over second portrait image at (415, 214) on xpath=//*[@id='content']/div/div[2]/img
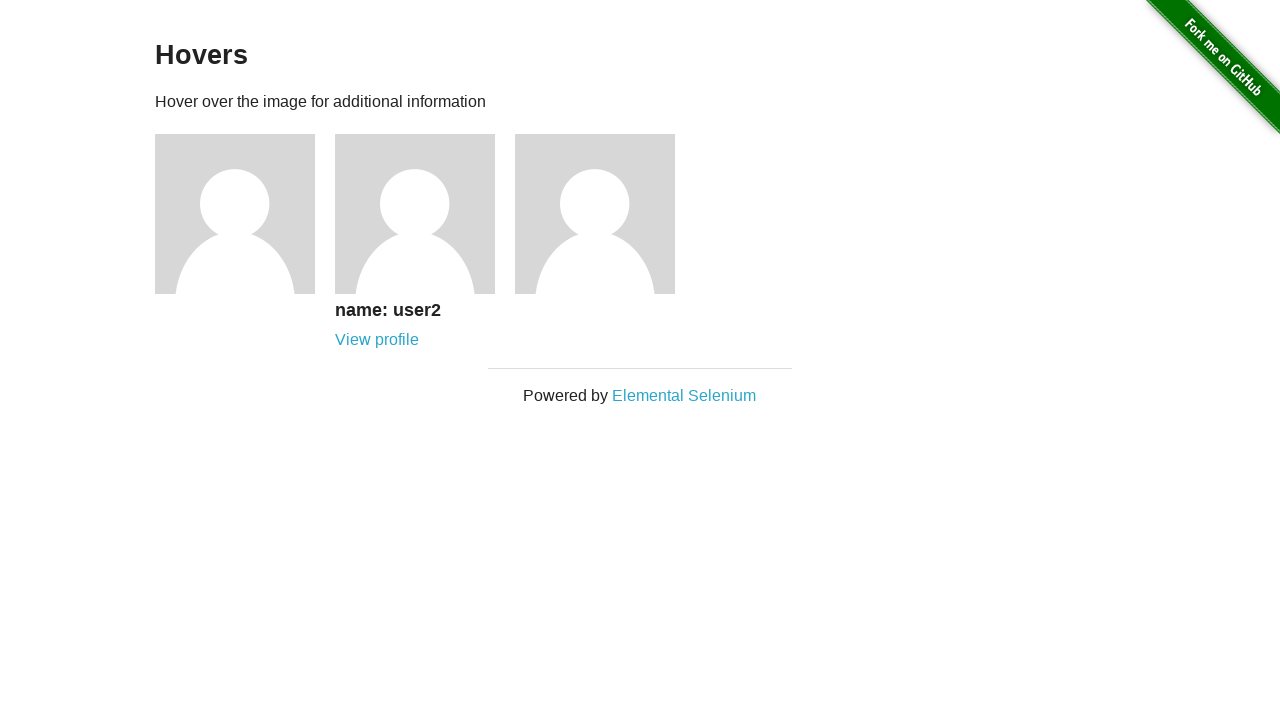

Located second user text element
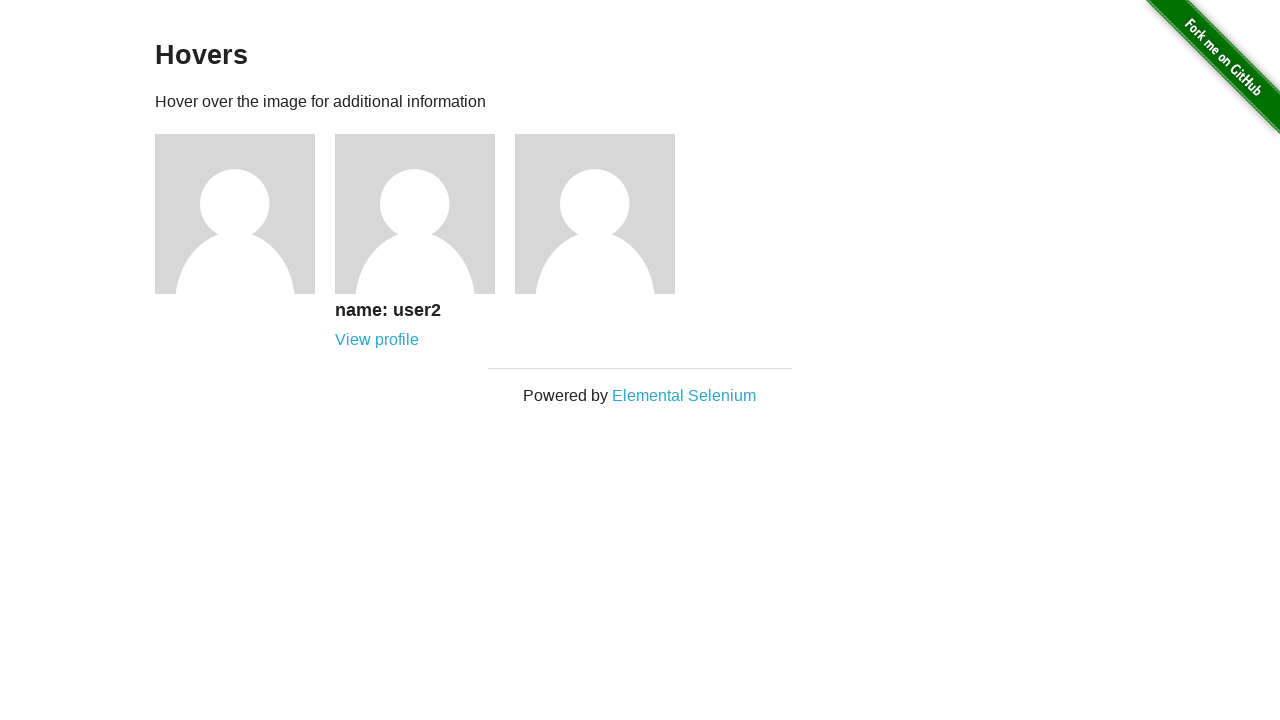

Verified second user text equals 'name: user2'
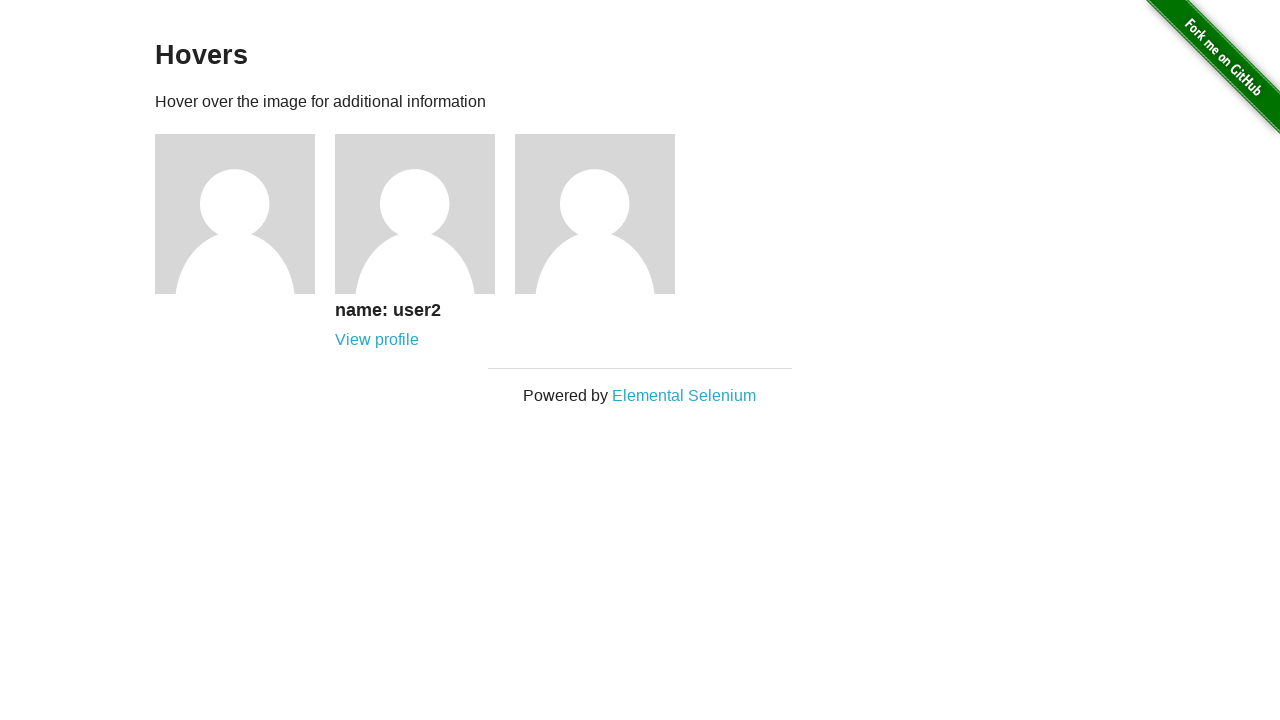

Hovered over third portrait image at (595, 214) on xpath=//*[@id='content']/div/div[3]/img
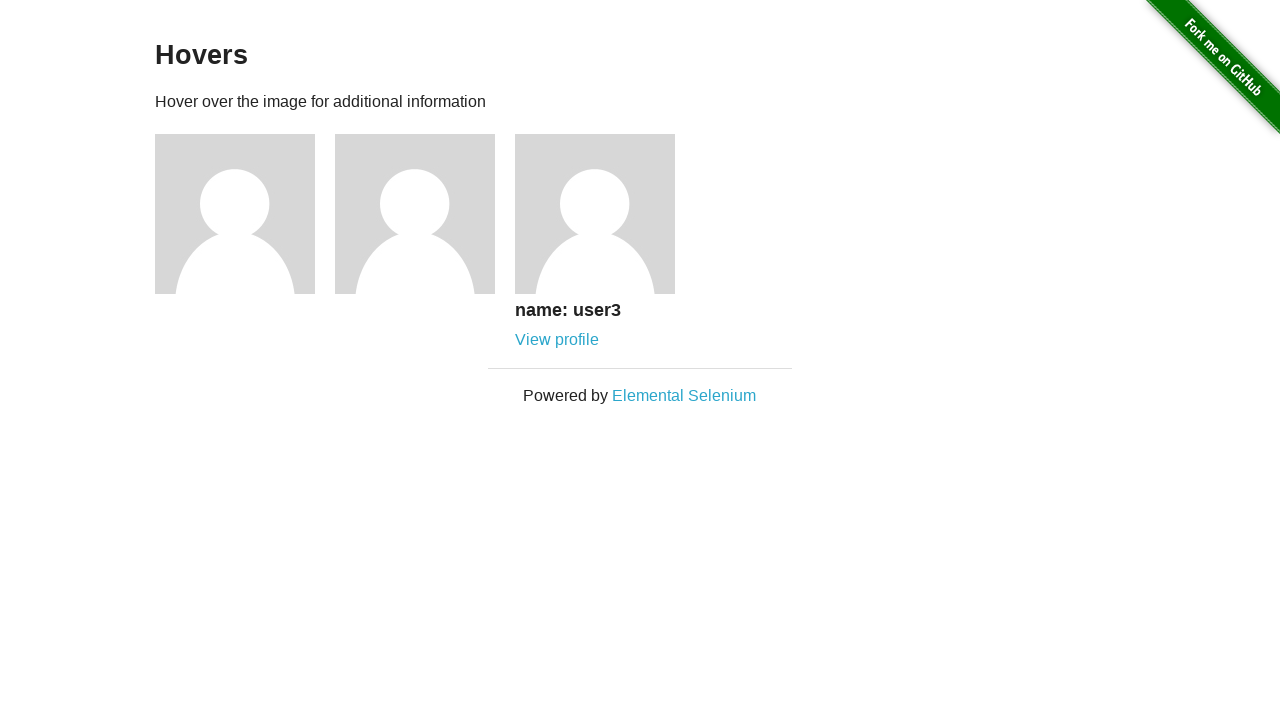

Located third user text element
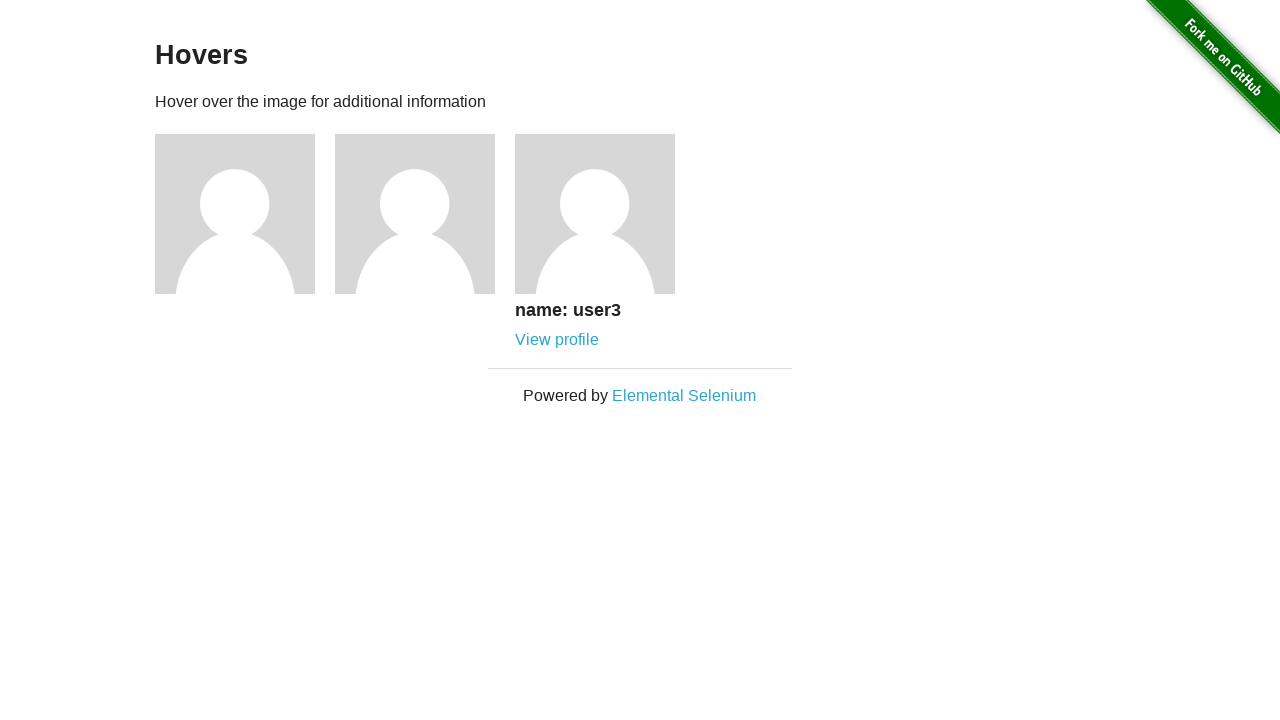

Verified third user text equals 'name: user3'
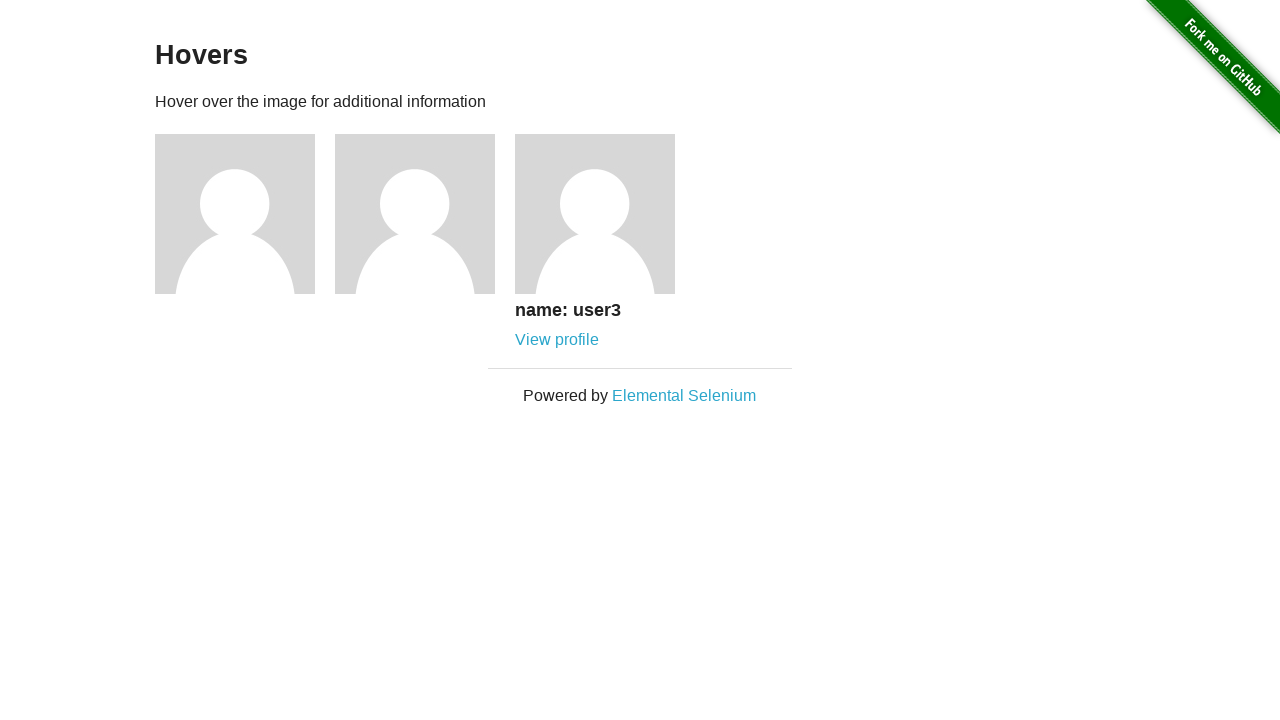

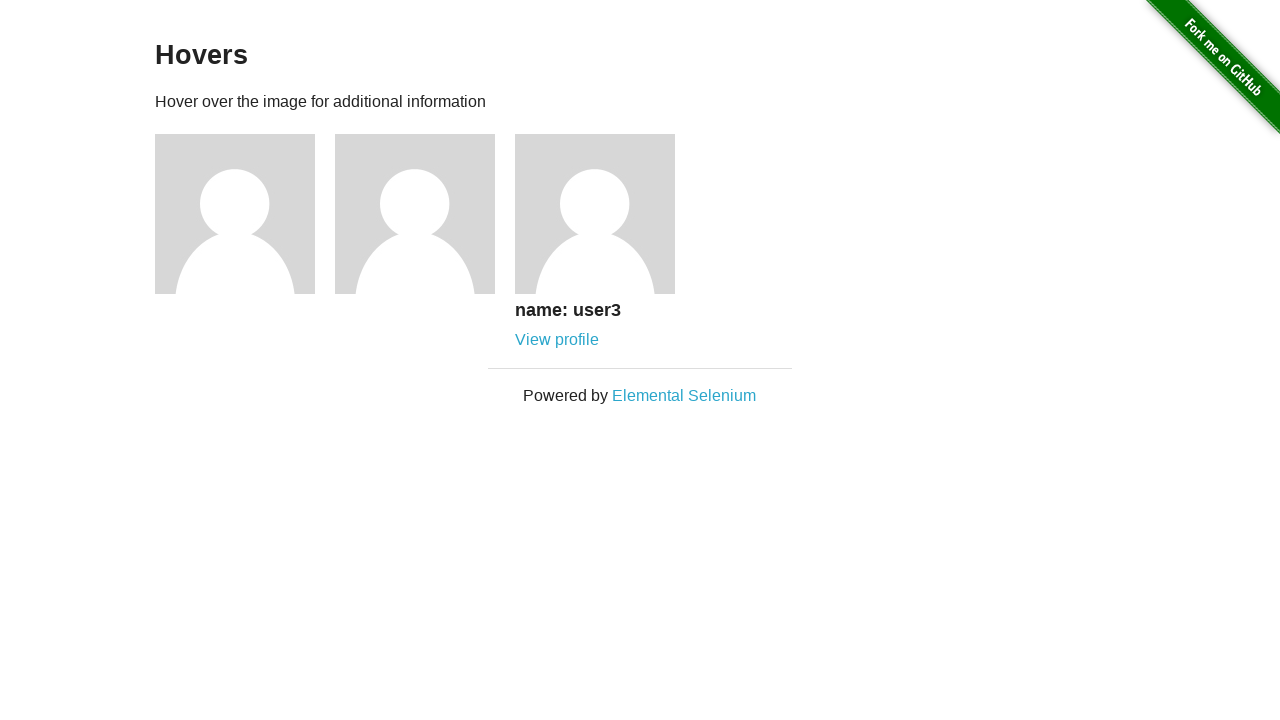